Fills a textarea with text, locates a submit button, and scrolls up by 50 pixels from an offset position relative to the submit button element.

Starting URL: https://crossbrowsertesting.github.io/selenium_example_page.html

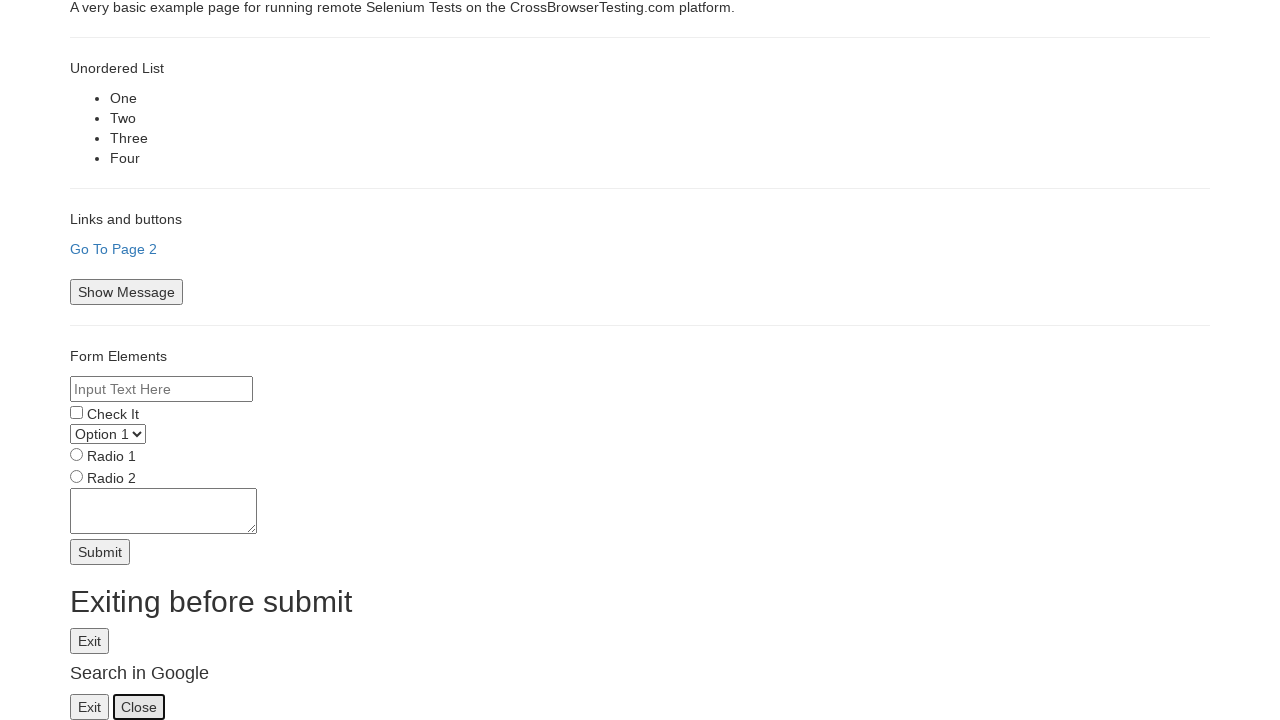

Filled textarea with test text (multiple lines of a, b, c, d, e characters) on textarea[name='textarea']
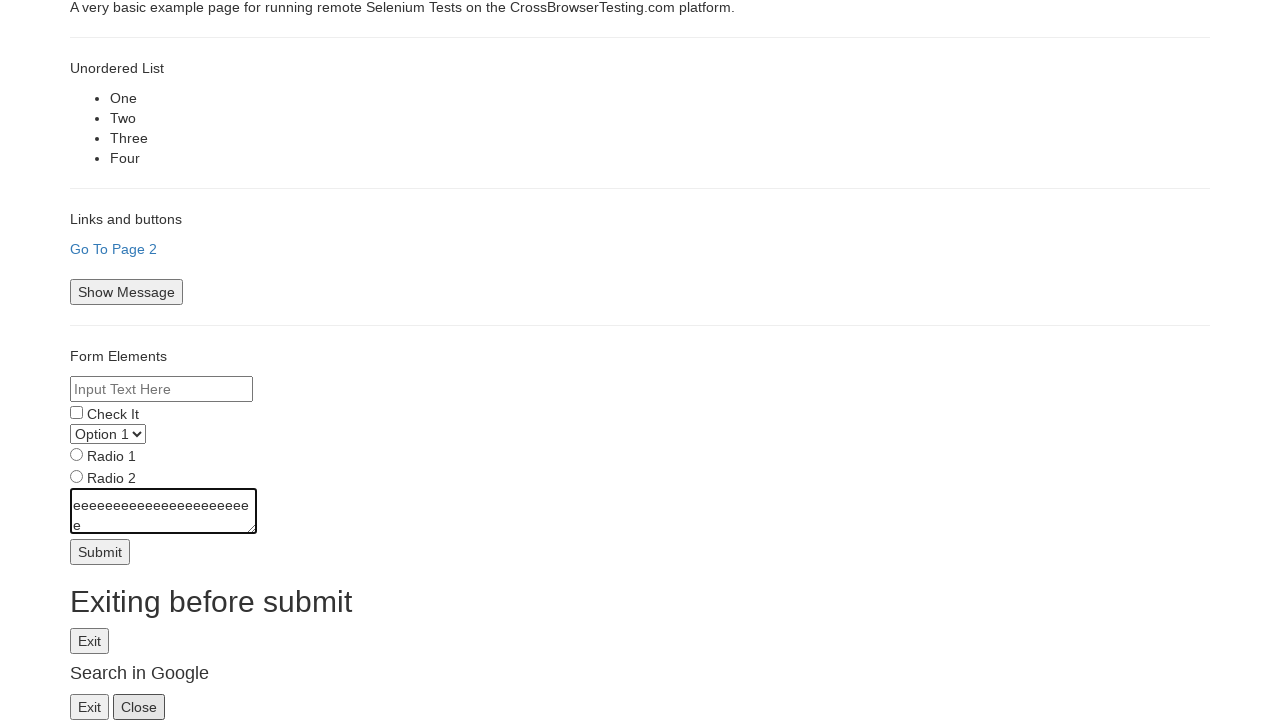

Located submit button element
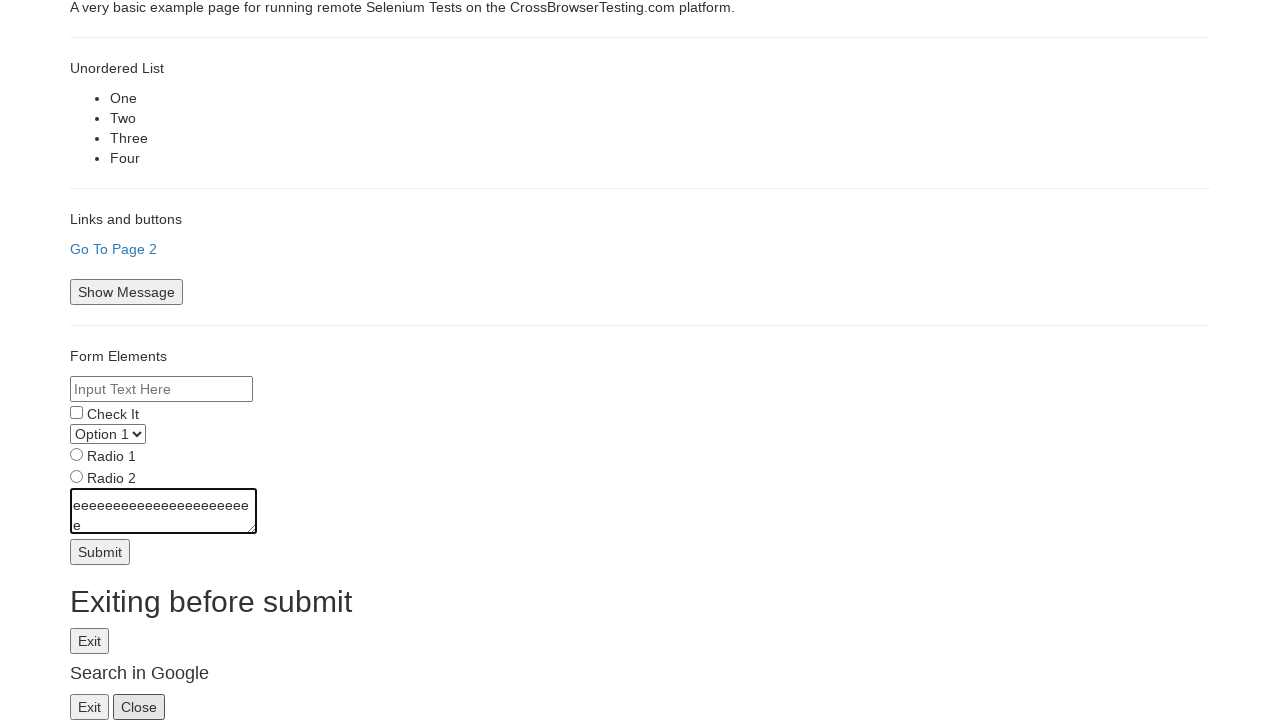

Retrieved bounding box of submit button
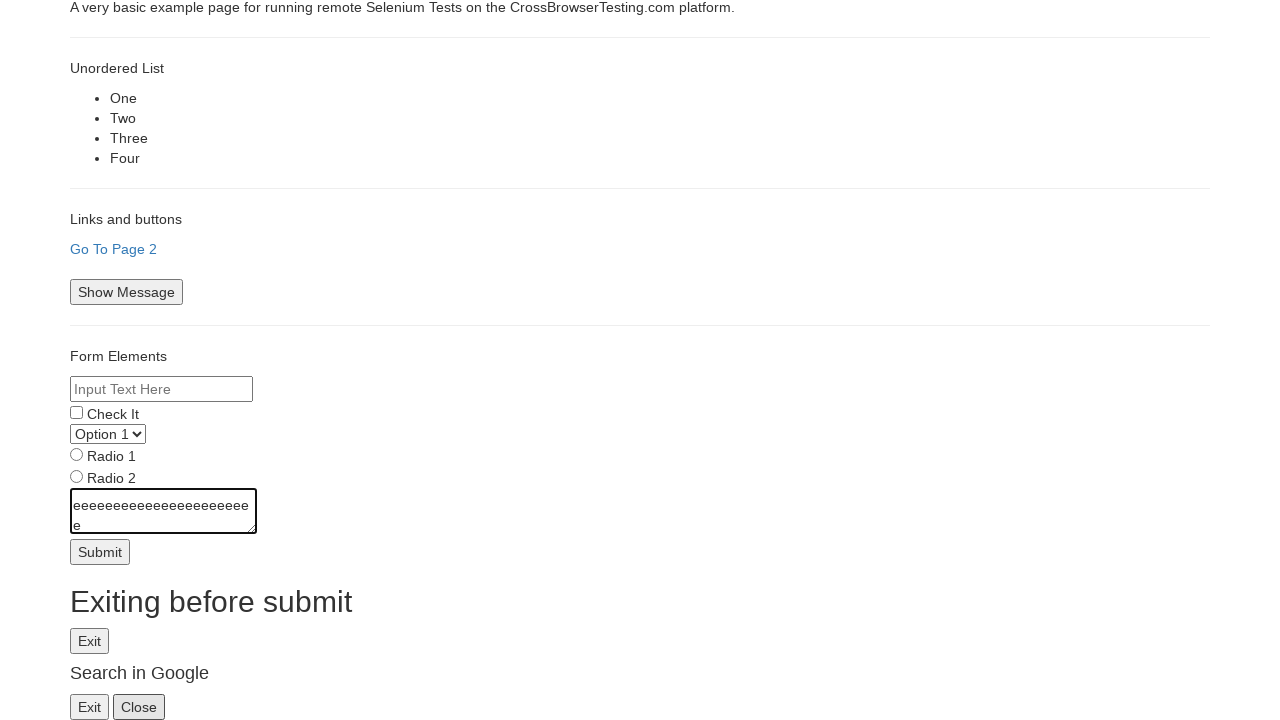

Moved mouse to submit button center with 50 pixel upward offset at (100, 502)
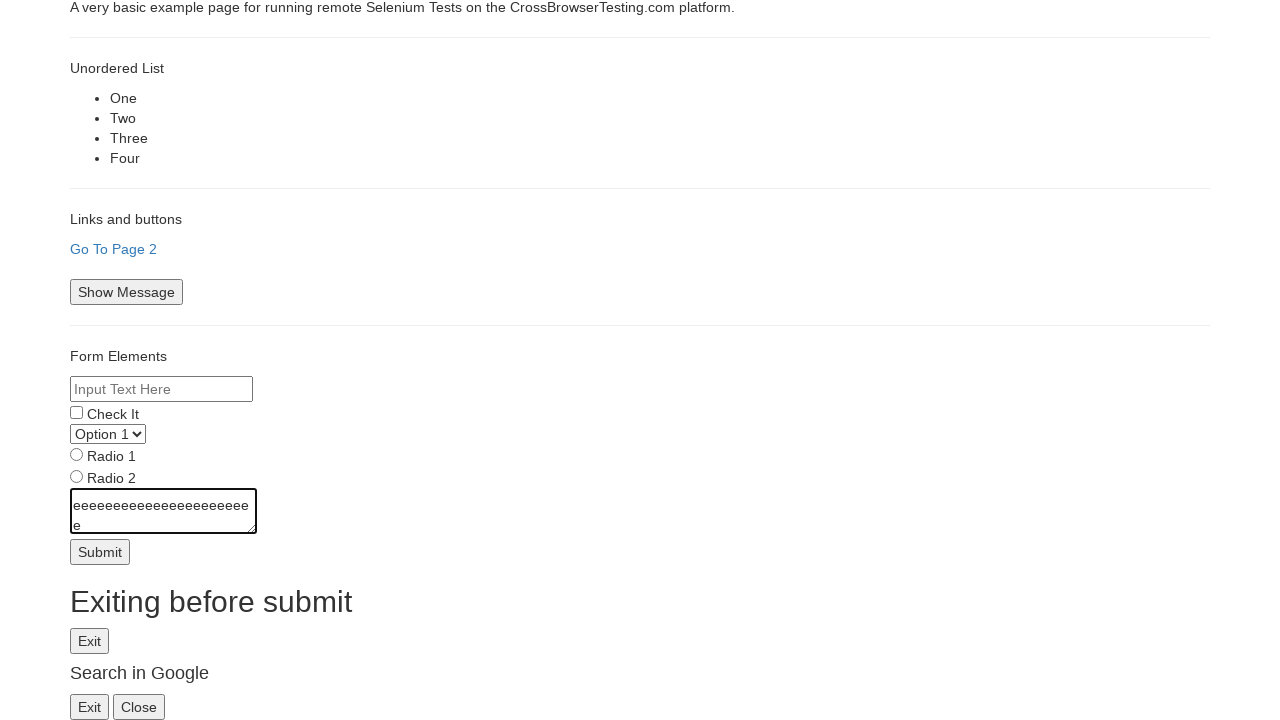

Scrolled up by 50 pixels from offset position
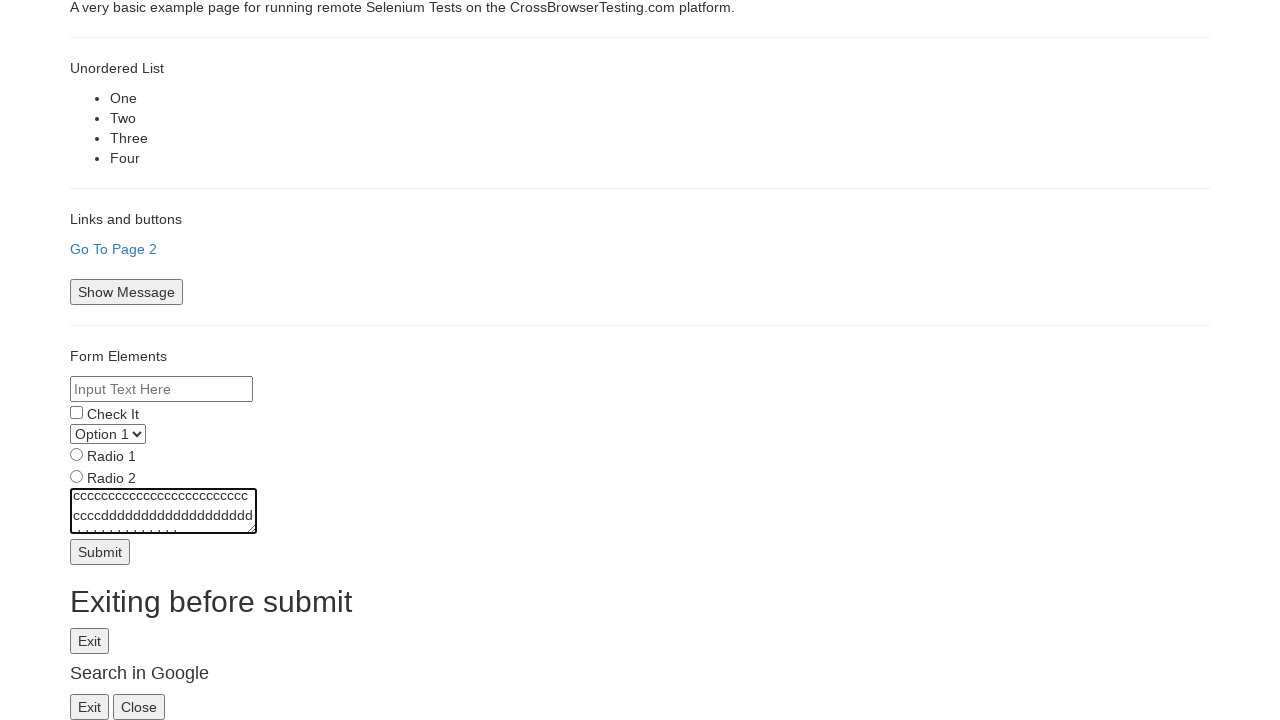

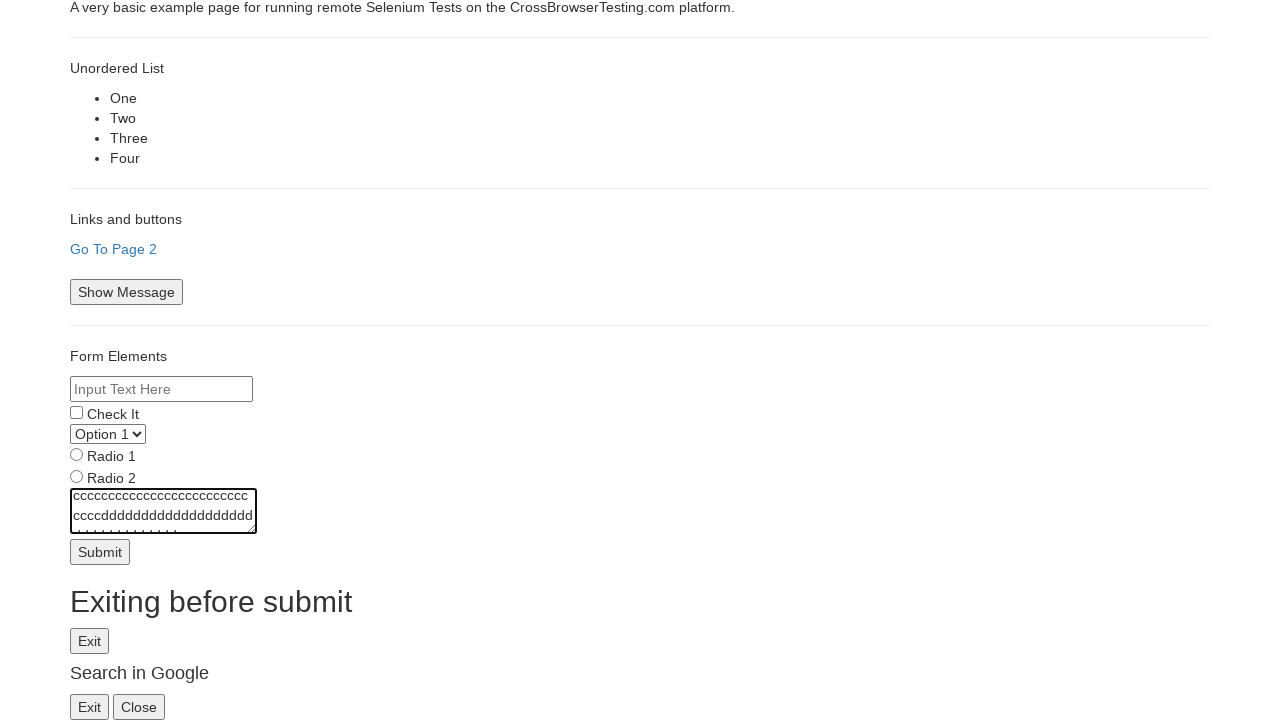